Tests the account registration form by filling in all required fields including name, email, phone, password, and accepting terms

Starting URL: https://ecommerce-playground.lambdatest.io/index.php?route=account/register

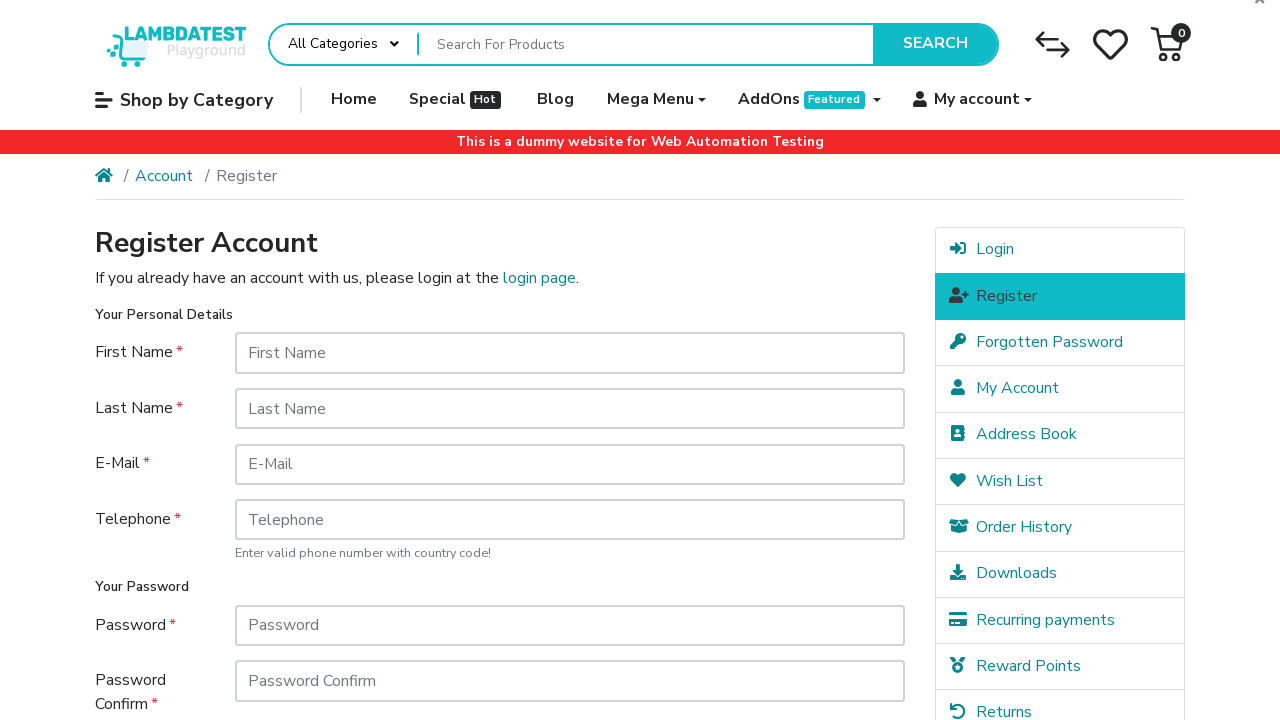

Filled first name field with 'FirstNamekljnl' on input[name='firstname']
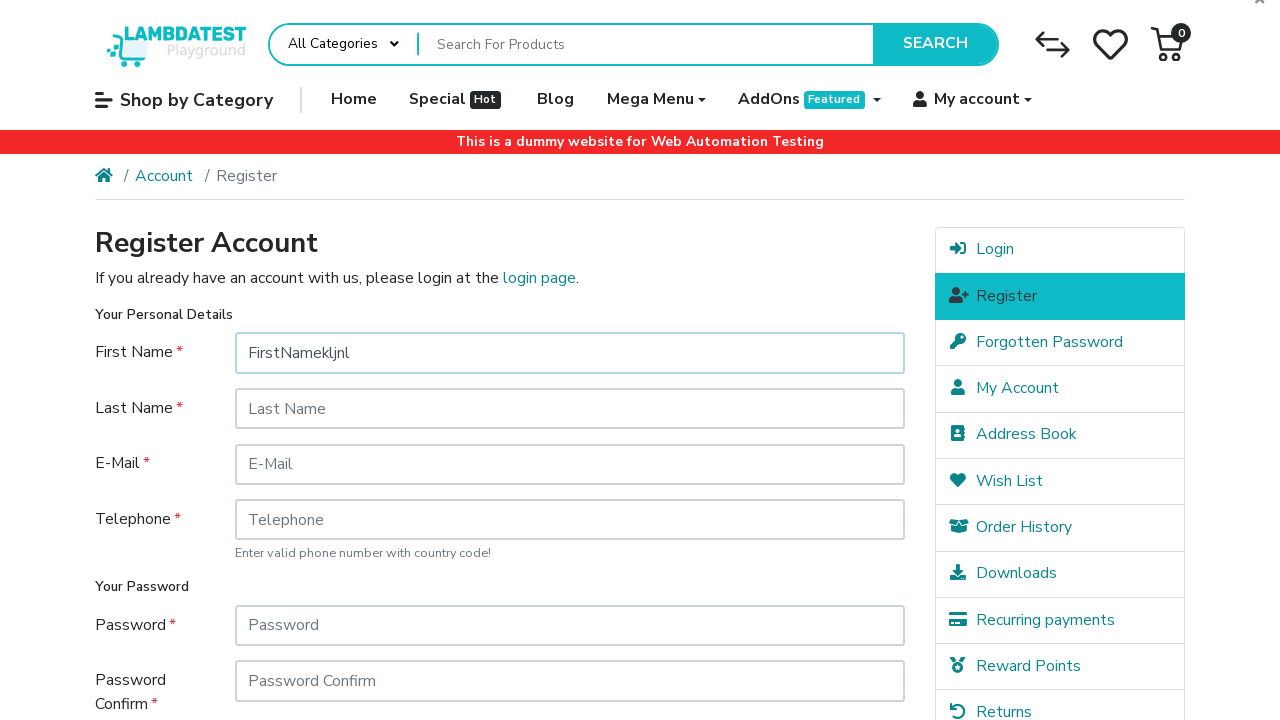

Filled last name field with 'LastName' on #input-lastname
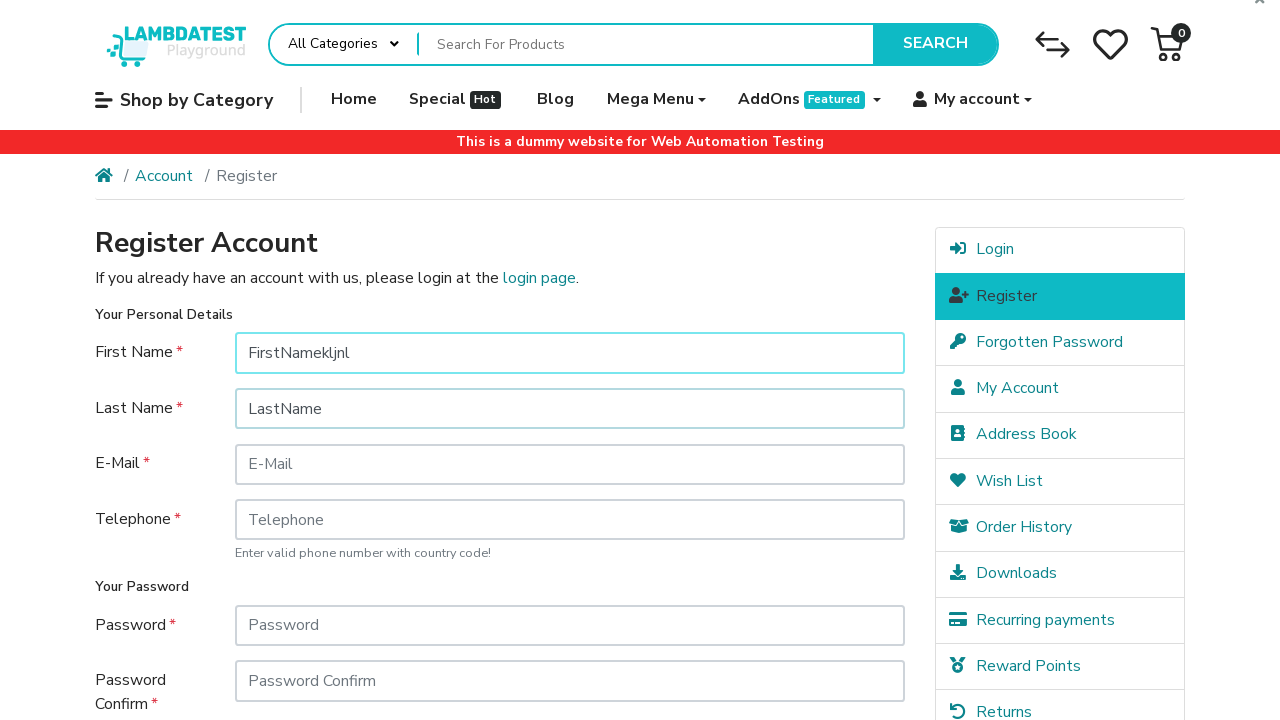

Filled email field with 'testuser789@example.com' on #input-email
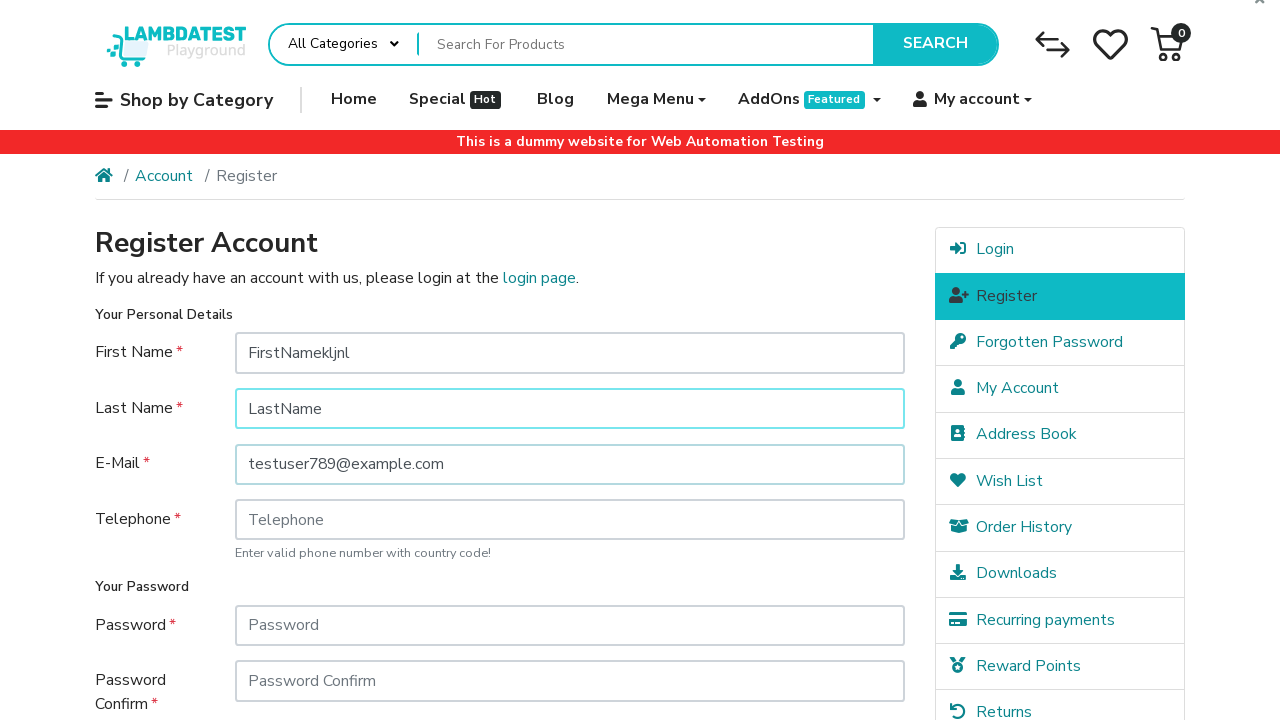

Filled telephone field with '+351999888777' on #input-telephone
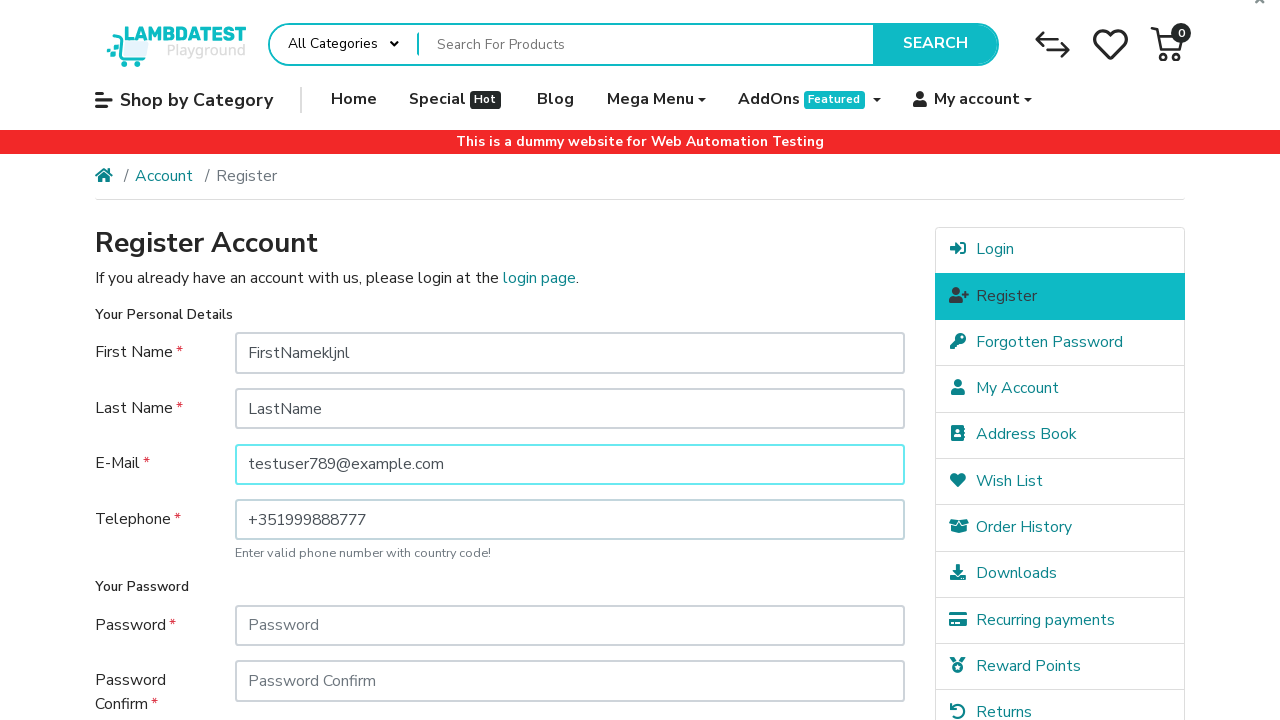

Filled password field with '123456' on #input-password
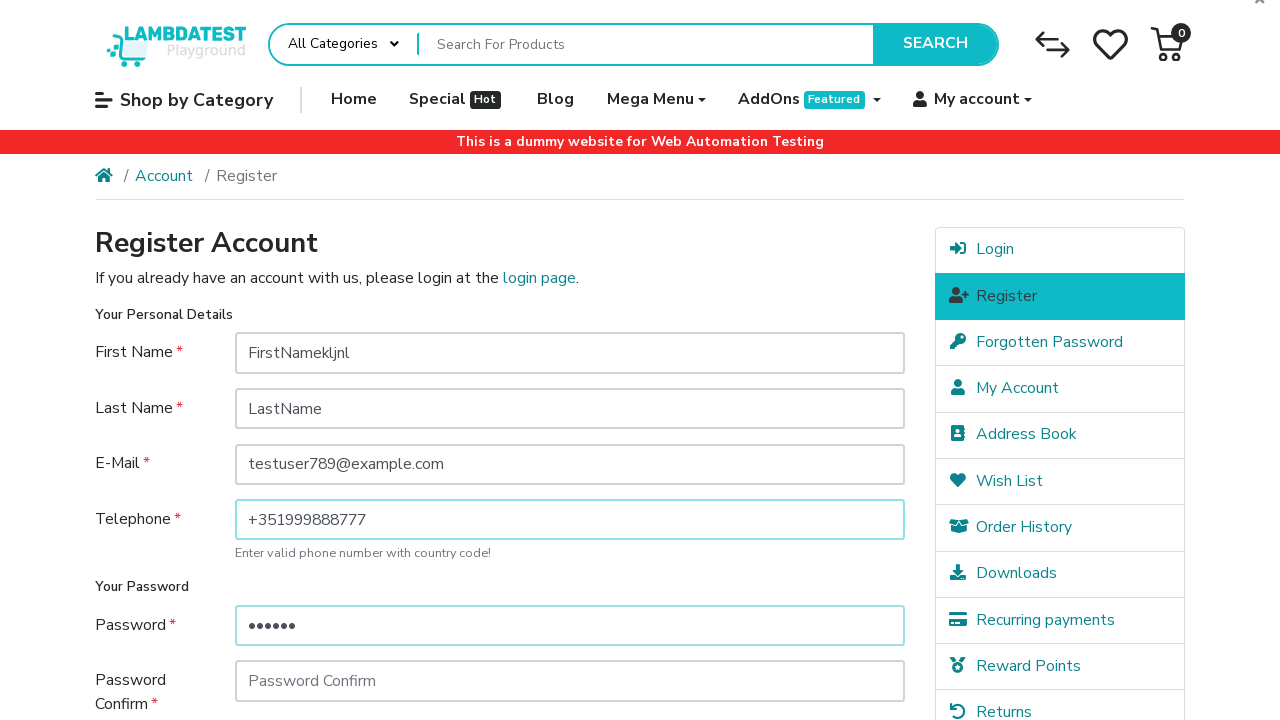

Filled password confirmation field with '123456' on #input-confirm
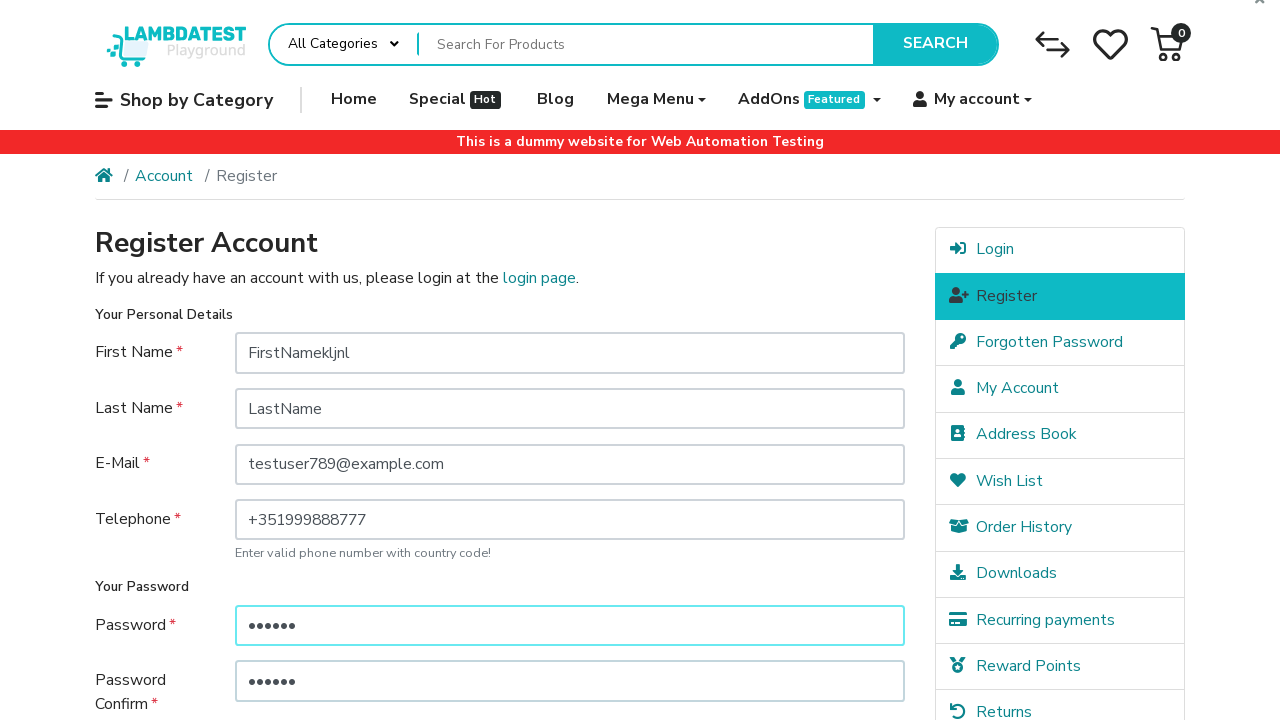

Clicked on newsletter 'yes' option at (274, 514) on xpath=//label[@for='input-newsletter-yes']
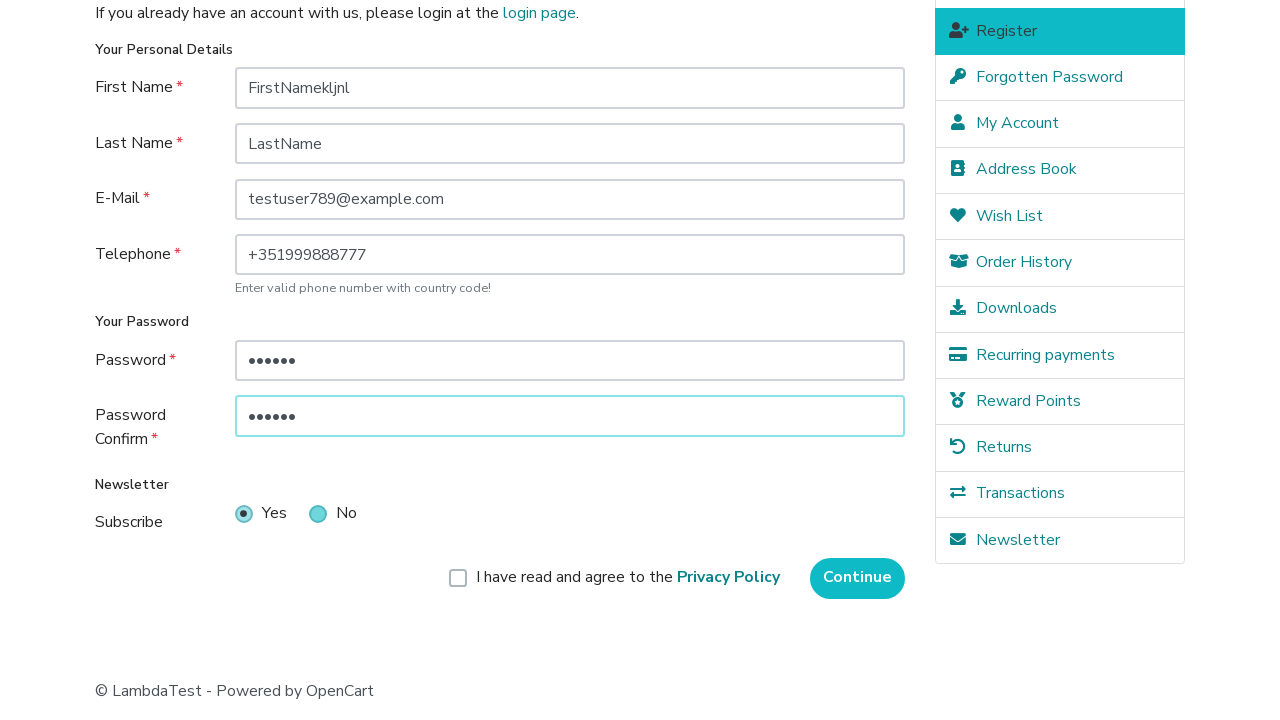

Clicked on terms and conditions checkbox at (628, 578) on xpath=//label[@for='input-agree']
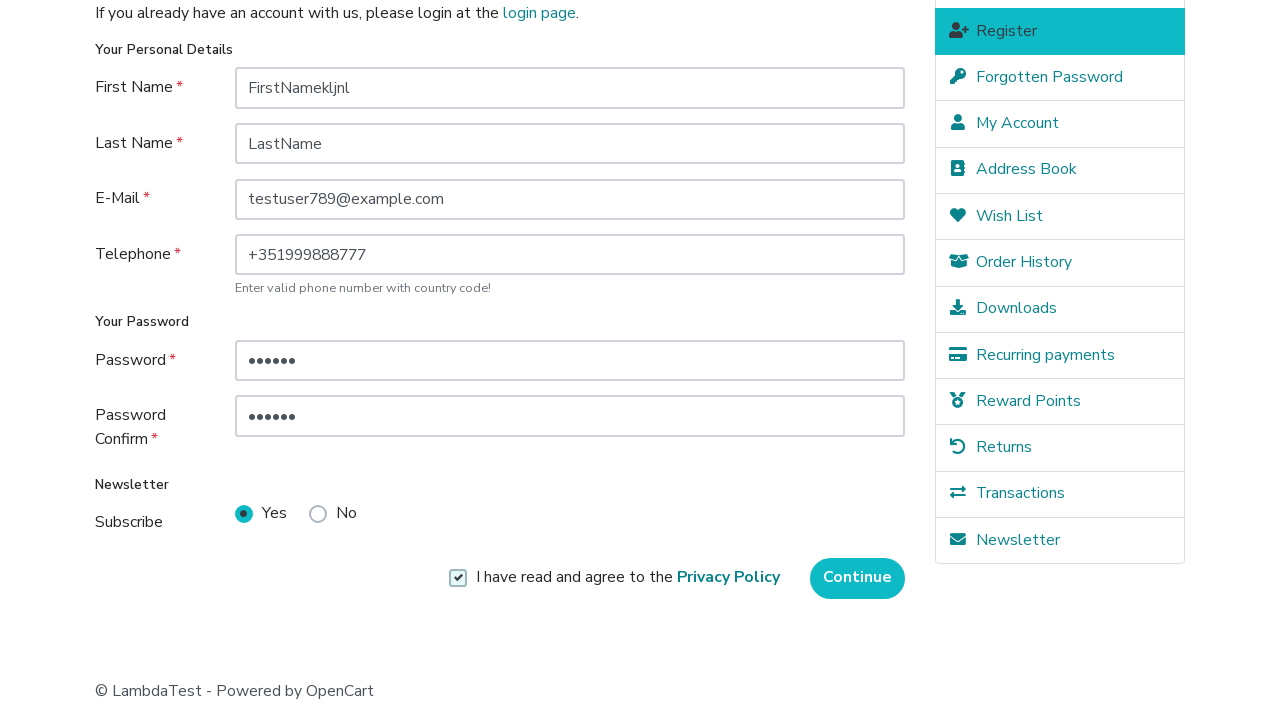

Clicked Continue button to submit the registration form at (858, 578) on xpath=//input[@value='Continue']
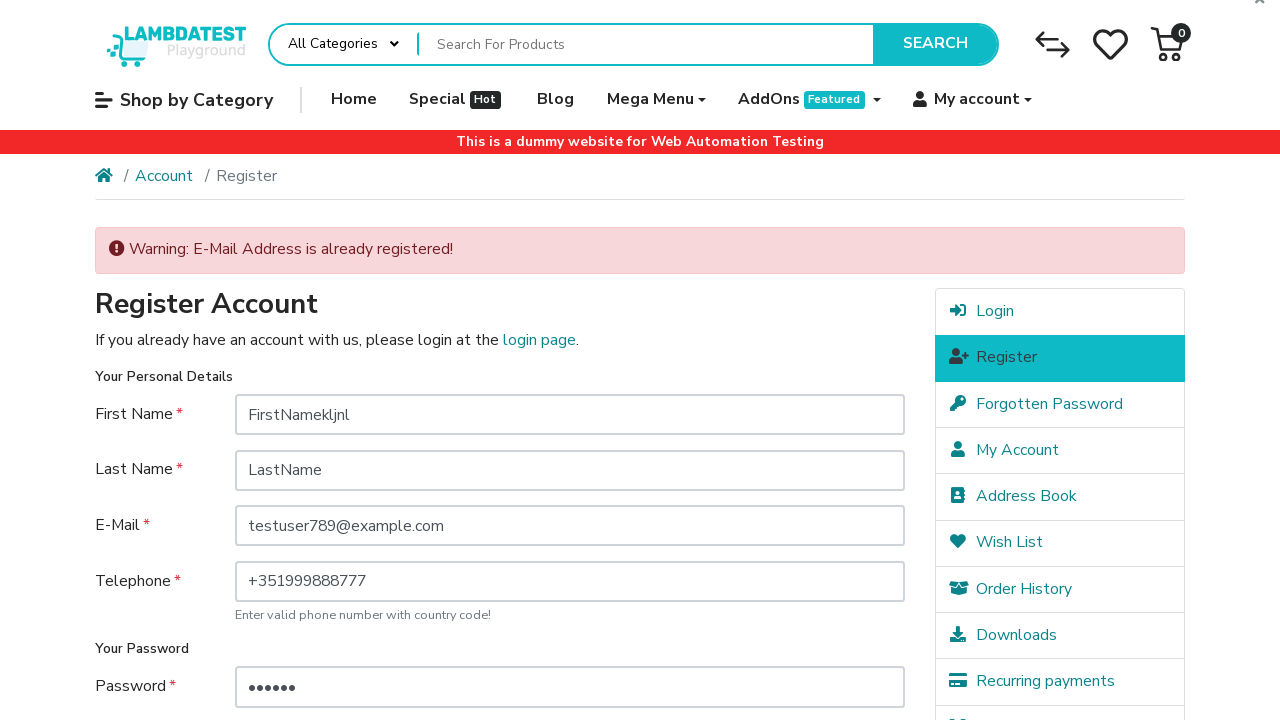

Account creation confirmation page loaded
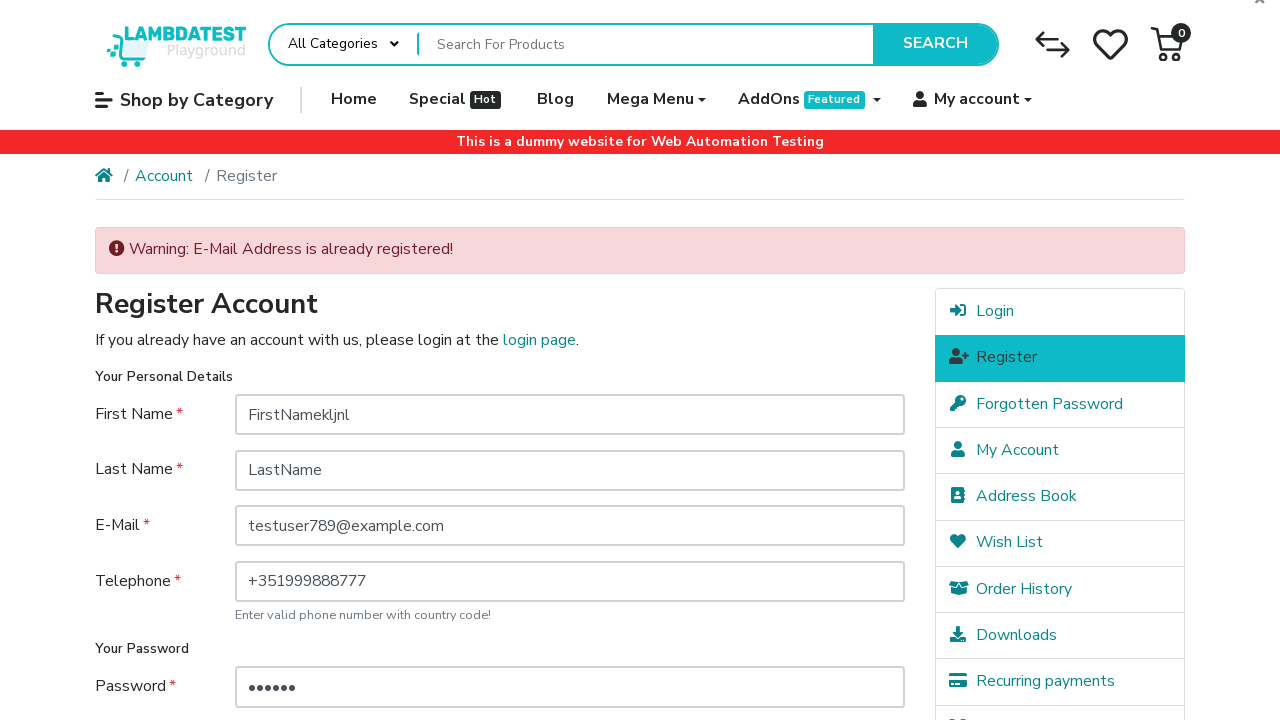

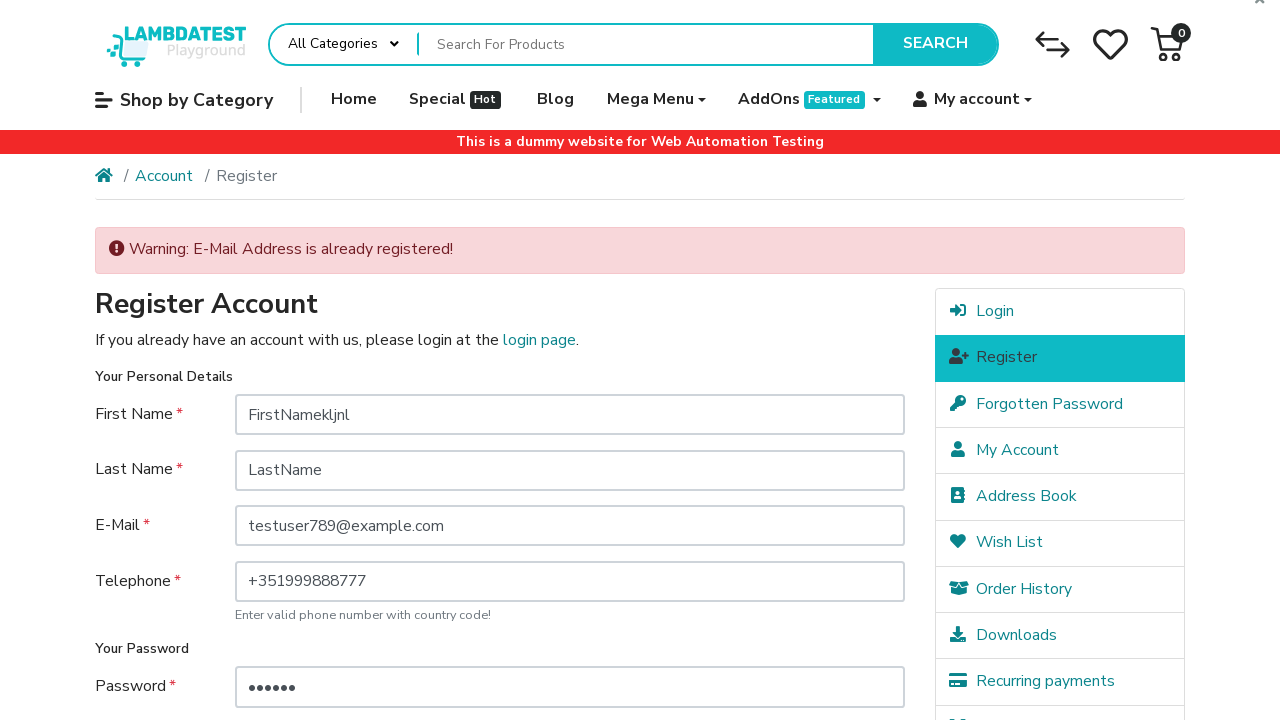